Tests JavaScript alert by clicking the first alert button, verifying the alert text is "I am a JS Alert", and accepting the alert.

Starting URL: https://the-internet.herokuapp.com/javascript_alerts

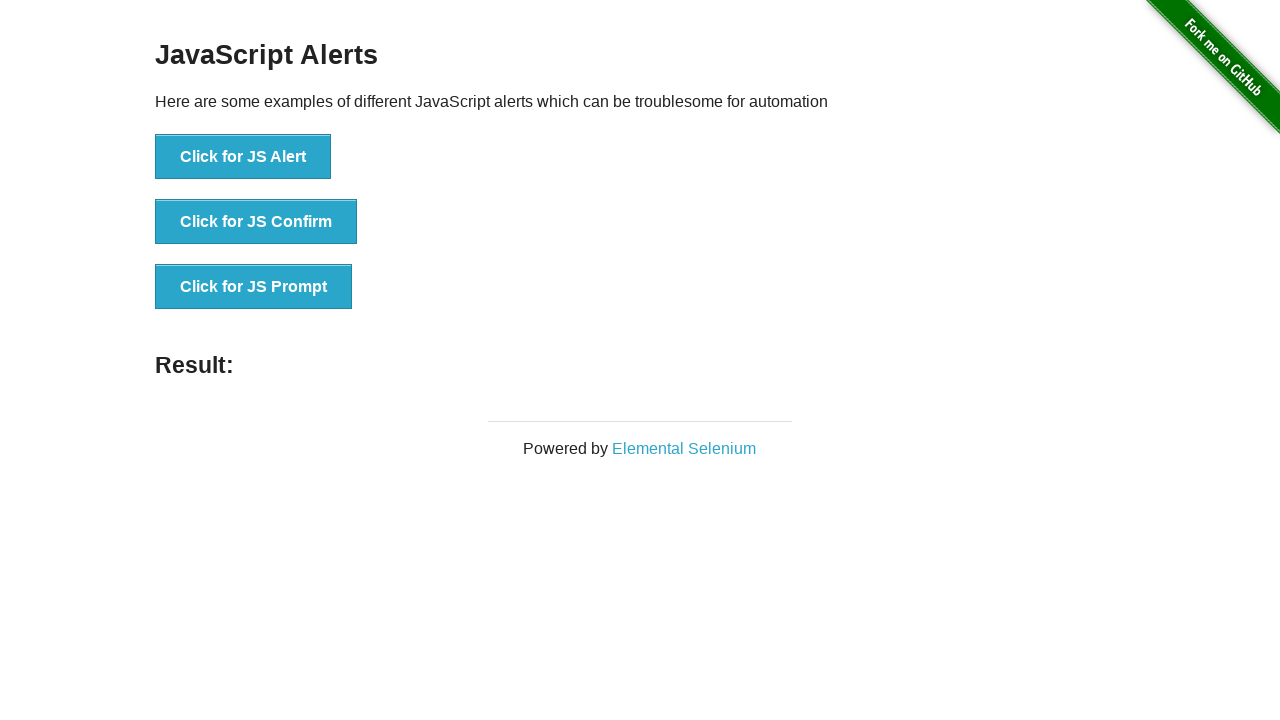

Navigated to JavaScript alerts test page
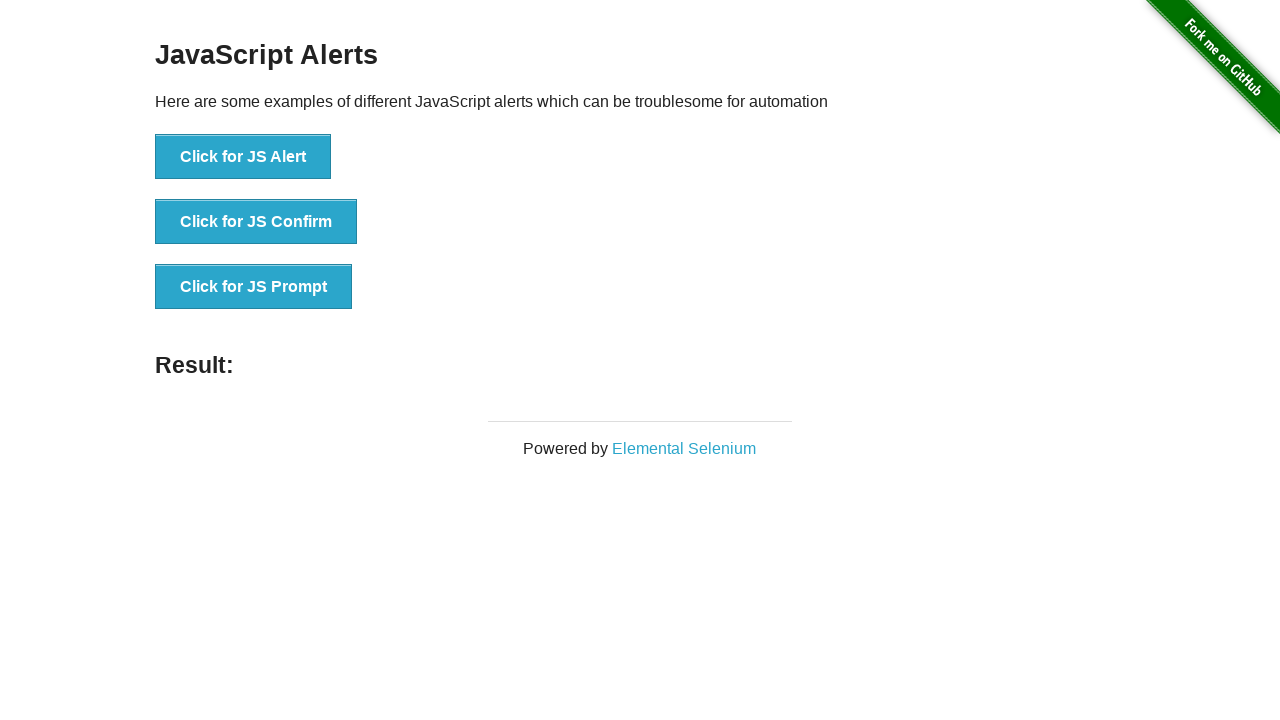

Clicked the first alert button at (243, 157) on xpath=//*[@onclick='jsAlert()']
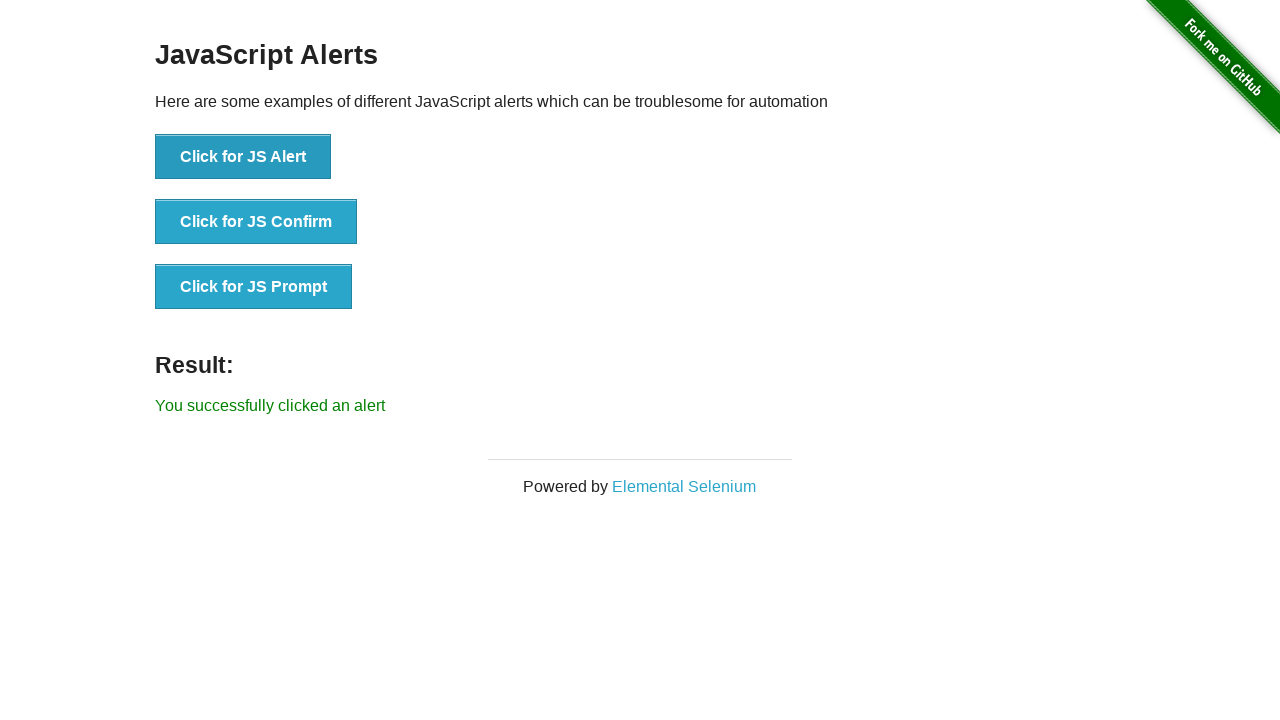

Set up dialog handler to accept alerts
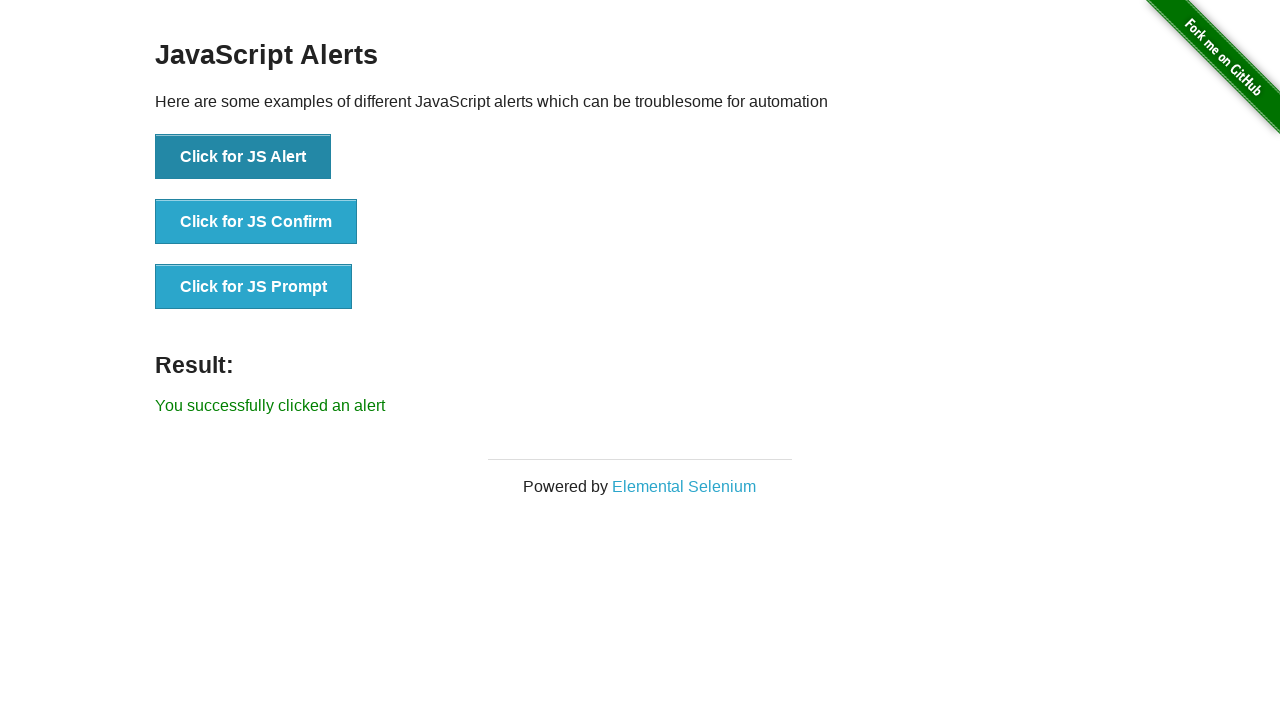

Clicked alert button to trigger alert with handler in place at (243, 157) on xpath=//*[@onclick='jsAlert()']
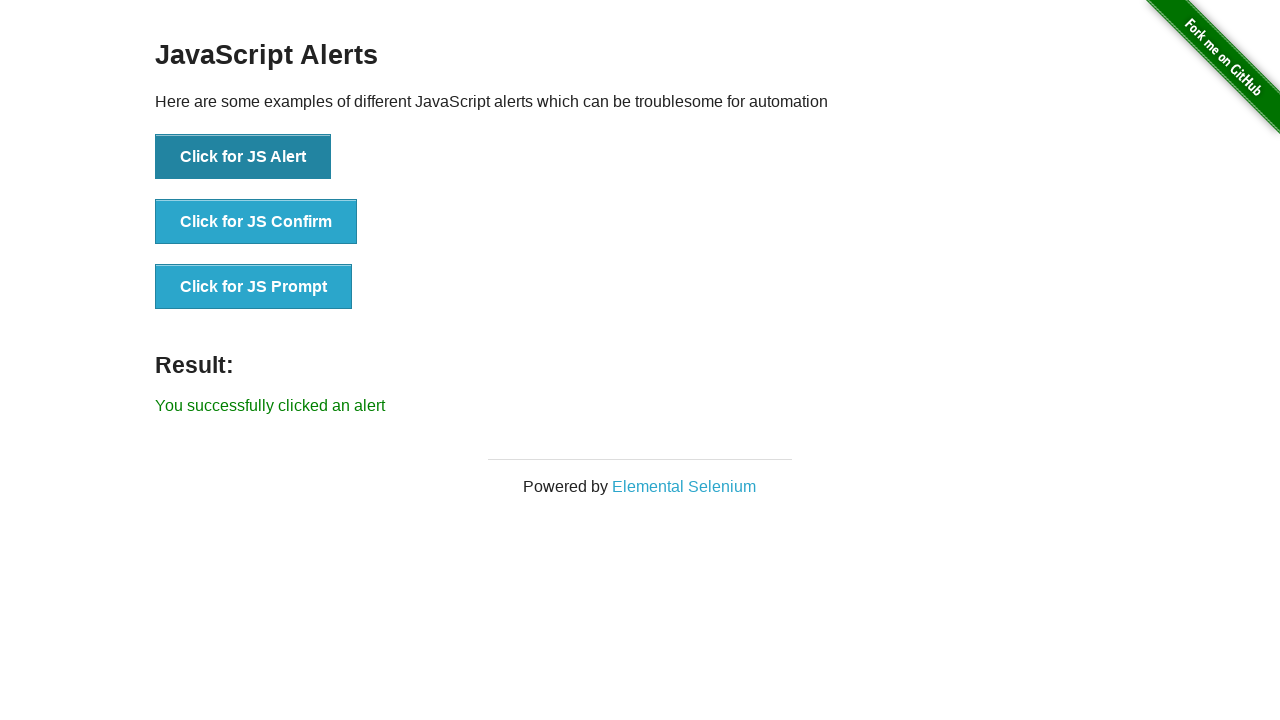

Verified result element appeared after accepting alert
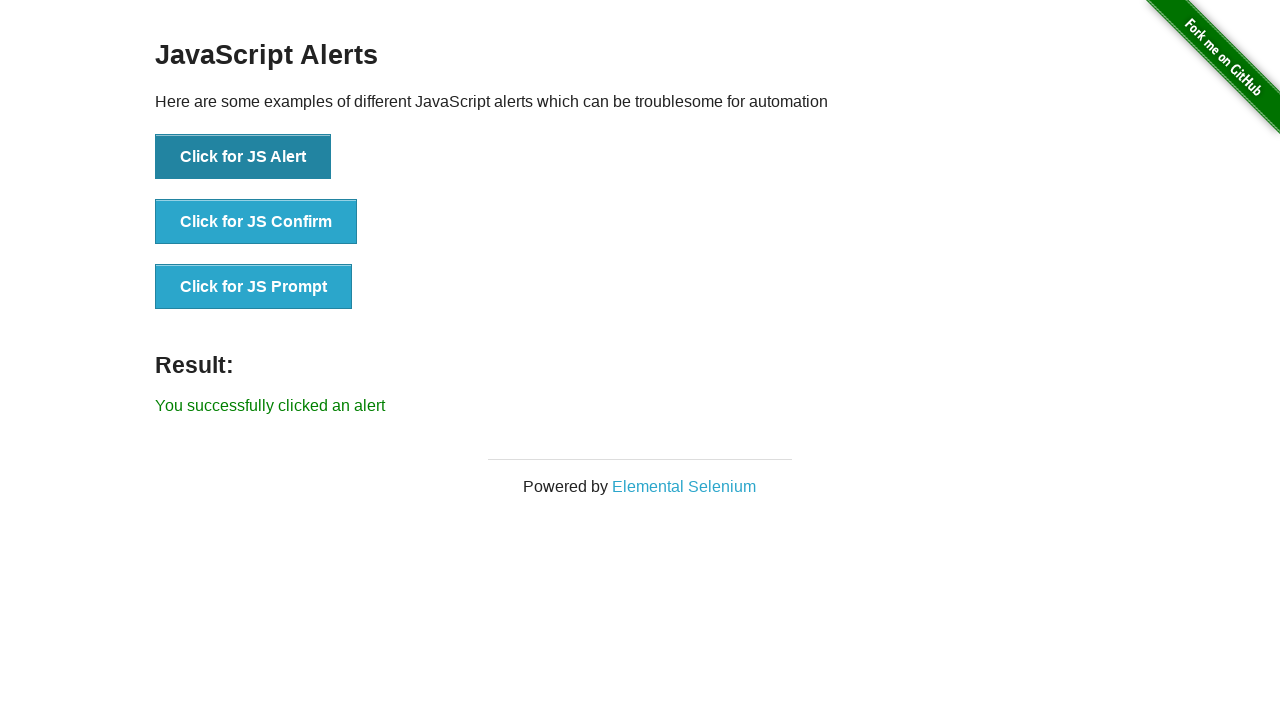

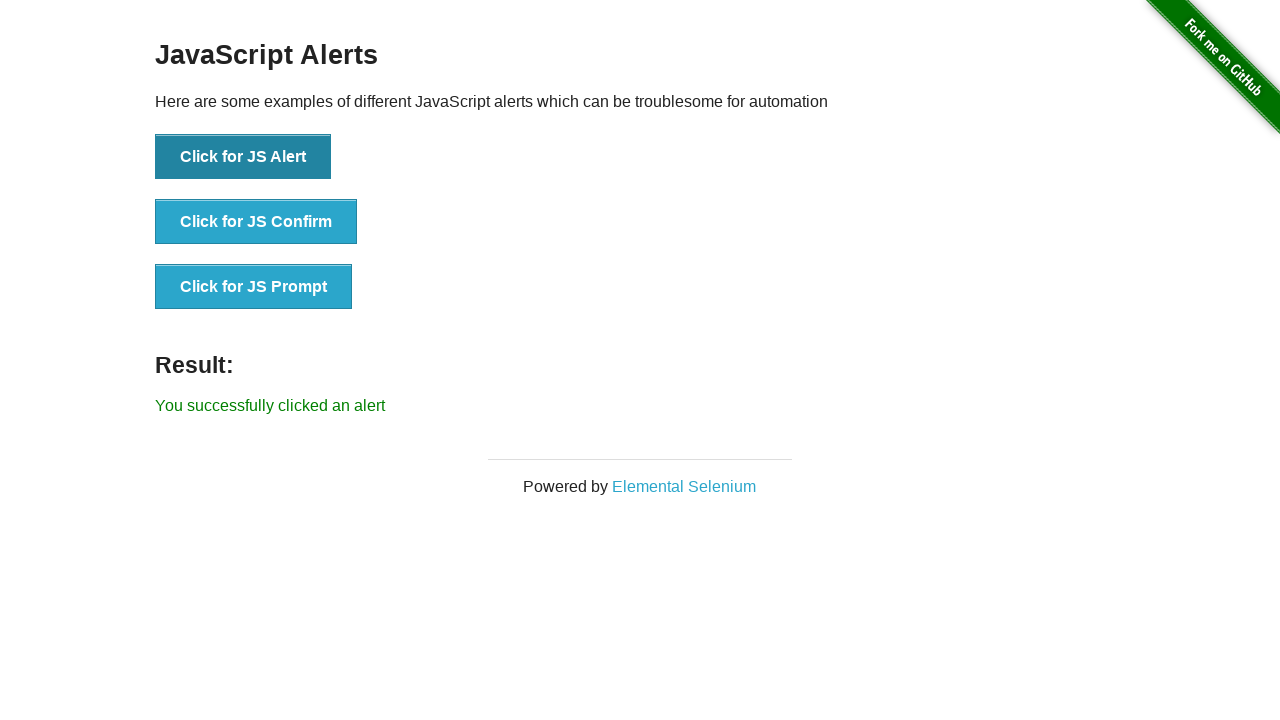